Tests iframe handling by navigating to the iframe page, switching to the iframe context, and verifying the default text content inside the iframe editor.

Starting URL: https://the-internet.herokuapp.com/frames

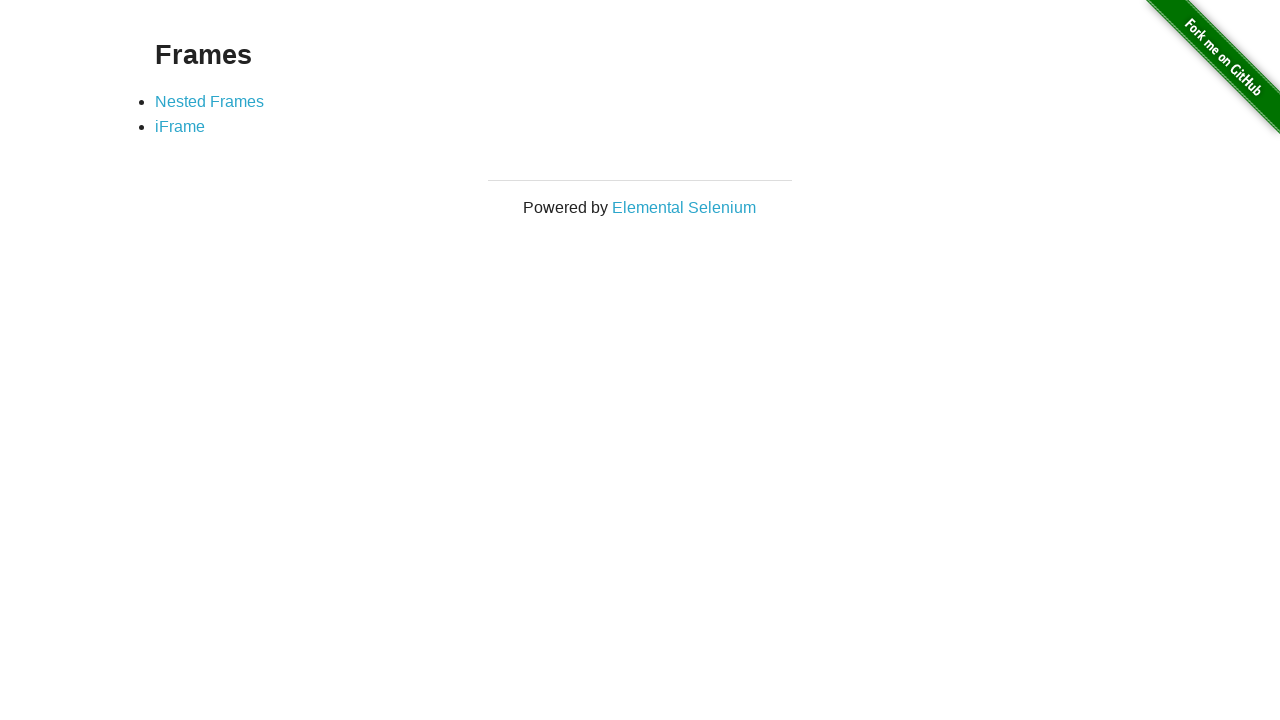

Clicked on the iFrame link at (180, 127) on a[href='/iframe']
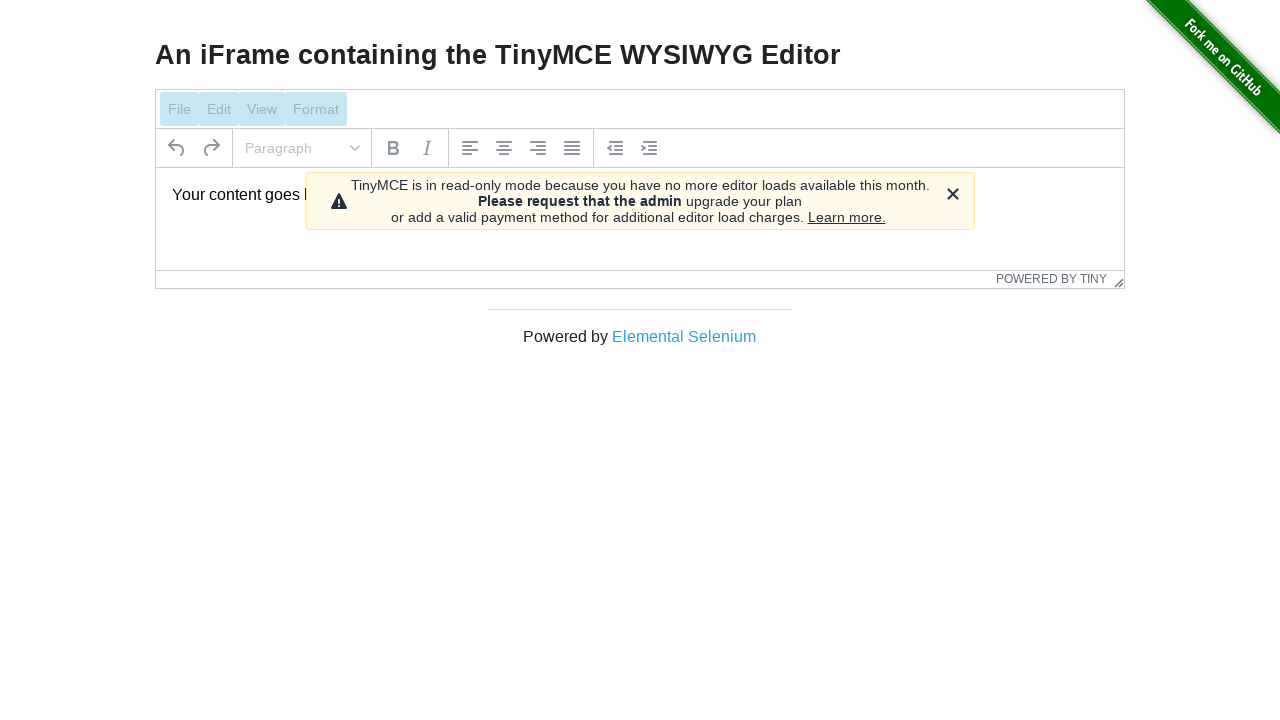

Waited for iframe element to be present
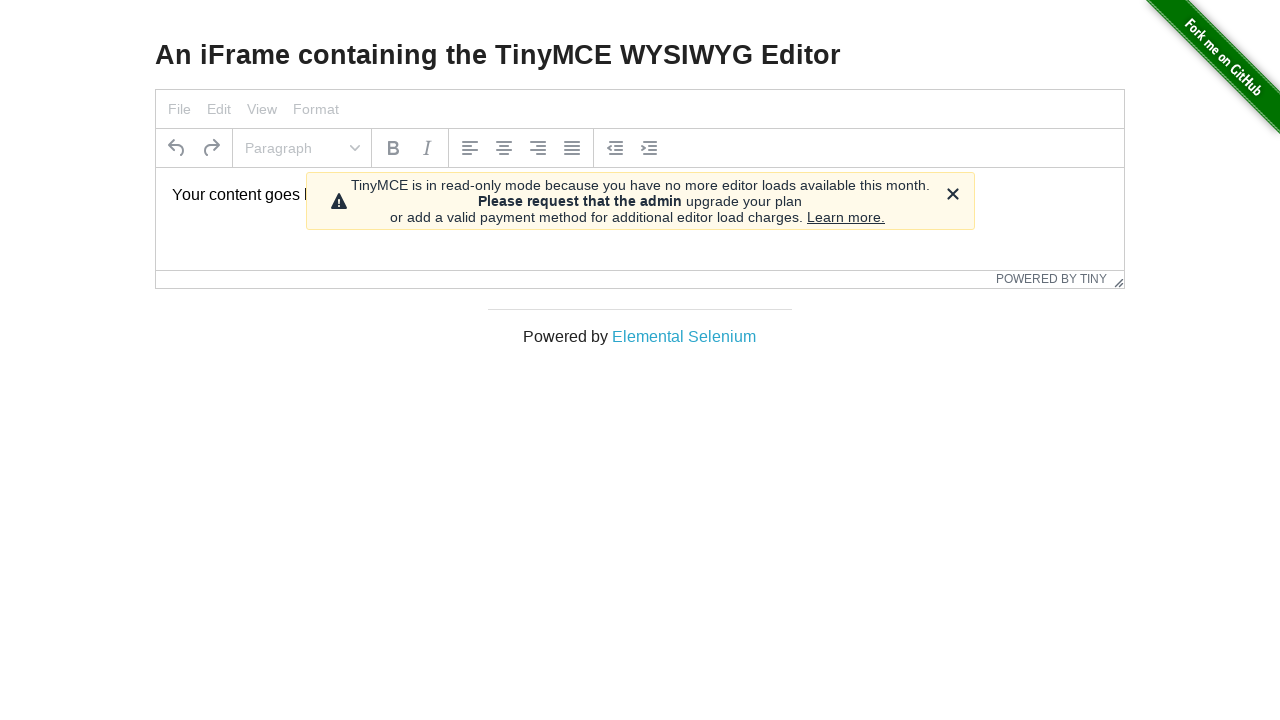

Located iframe context
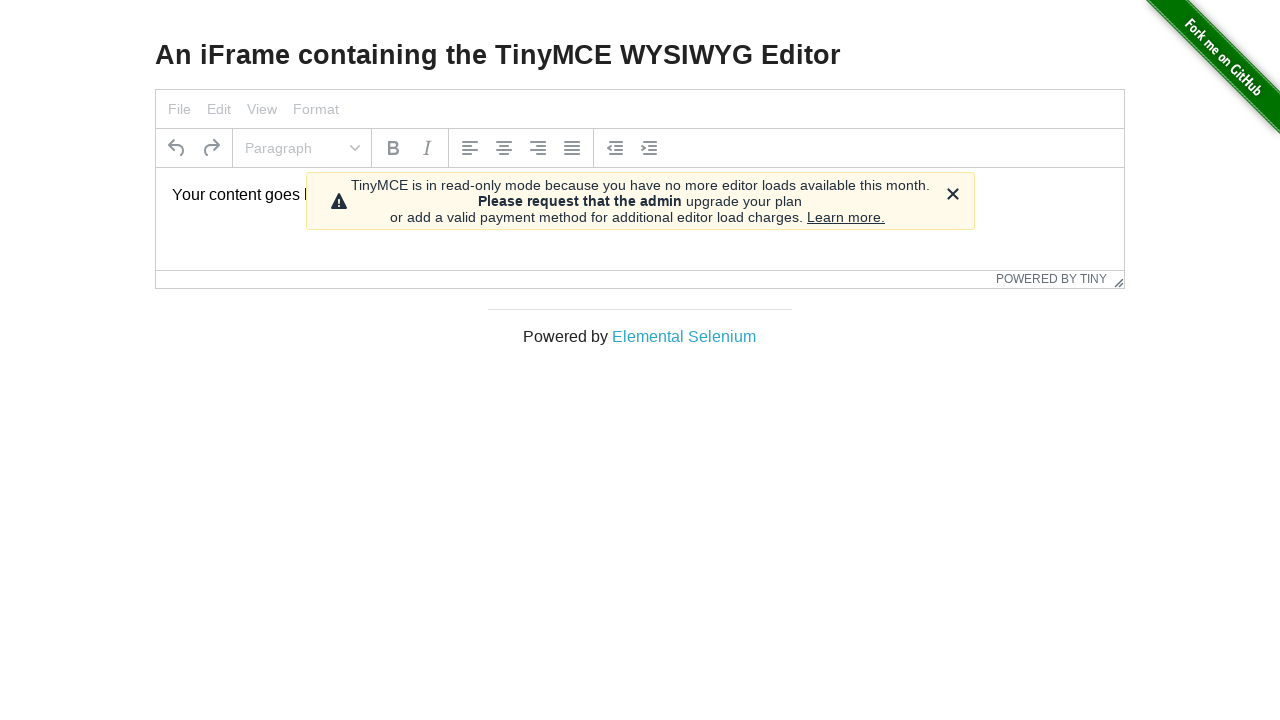

Retrieved text content from iframe paragraph element
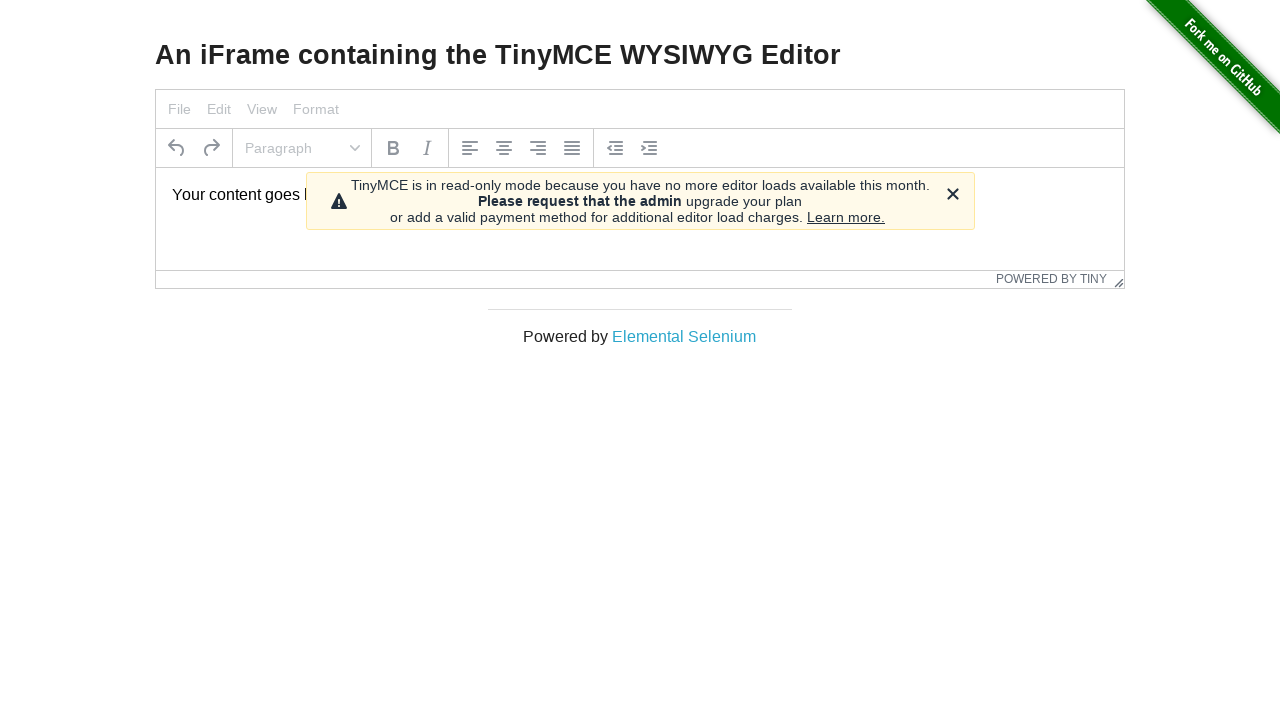

Verified default text content in iframe editor matches expected value
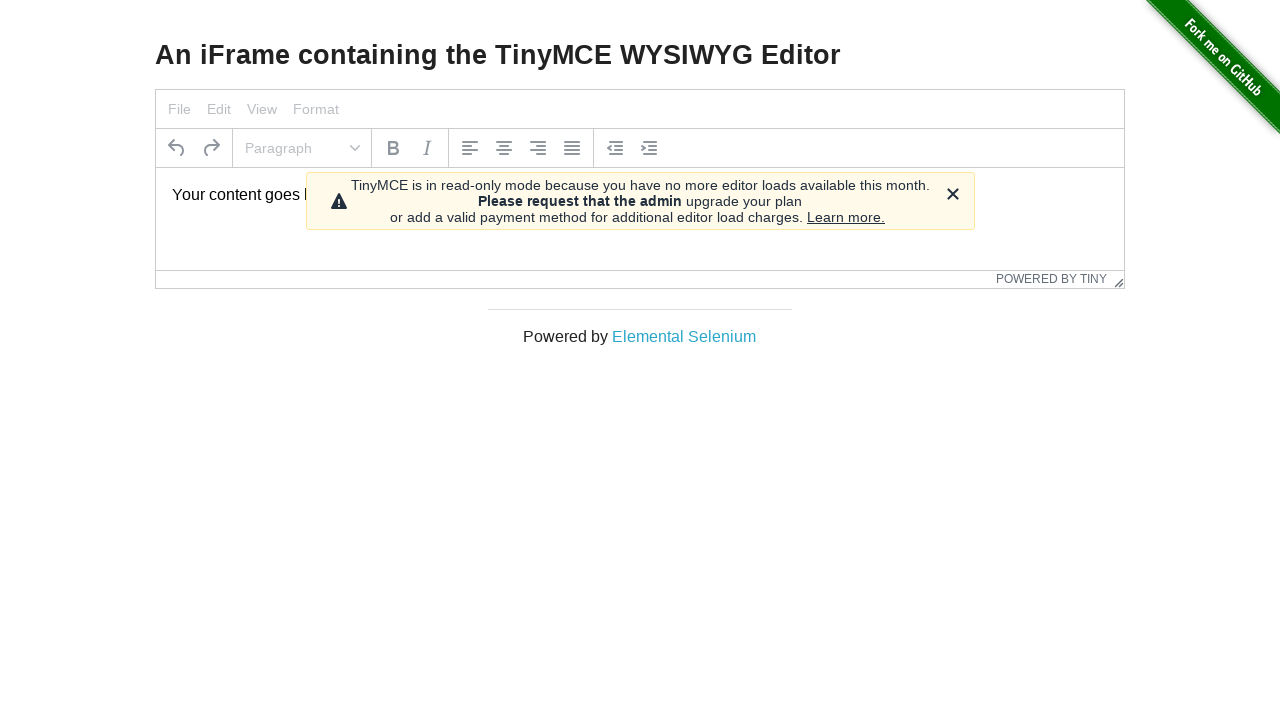

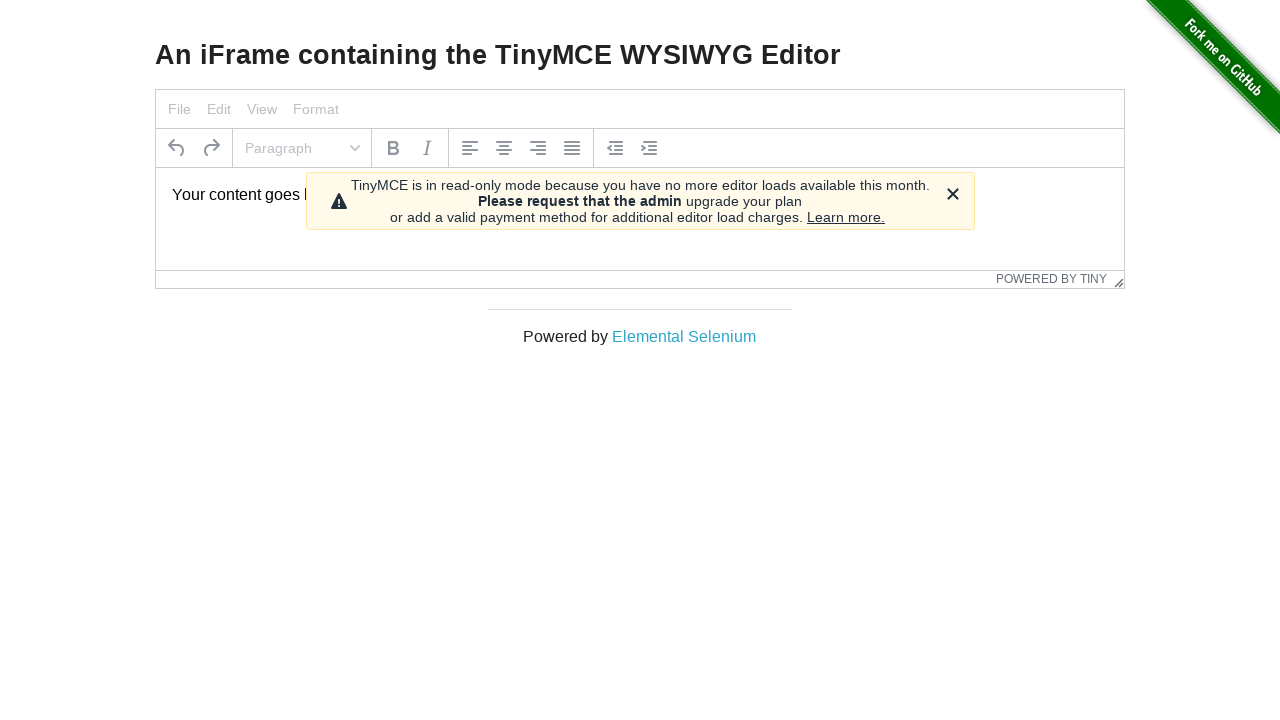